Tests form filling functionality including text inputs, checkbox selection, and dropdown selection on an Angular practice page

Starting URL: https://rahulshettyacademy.com/angularpractice

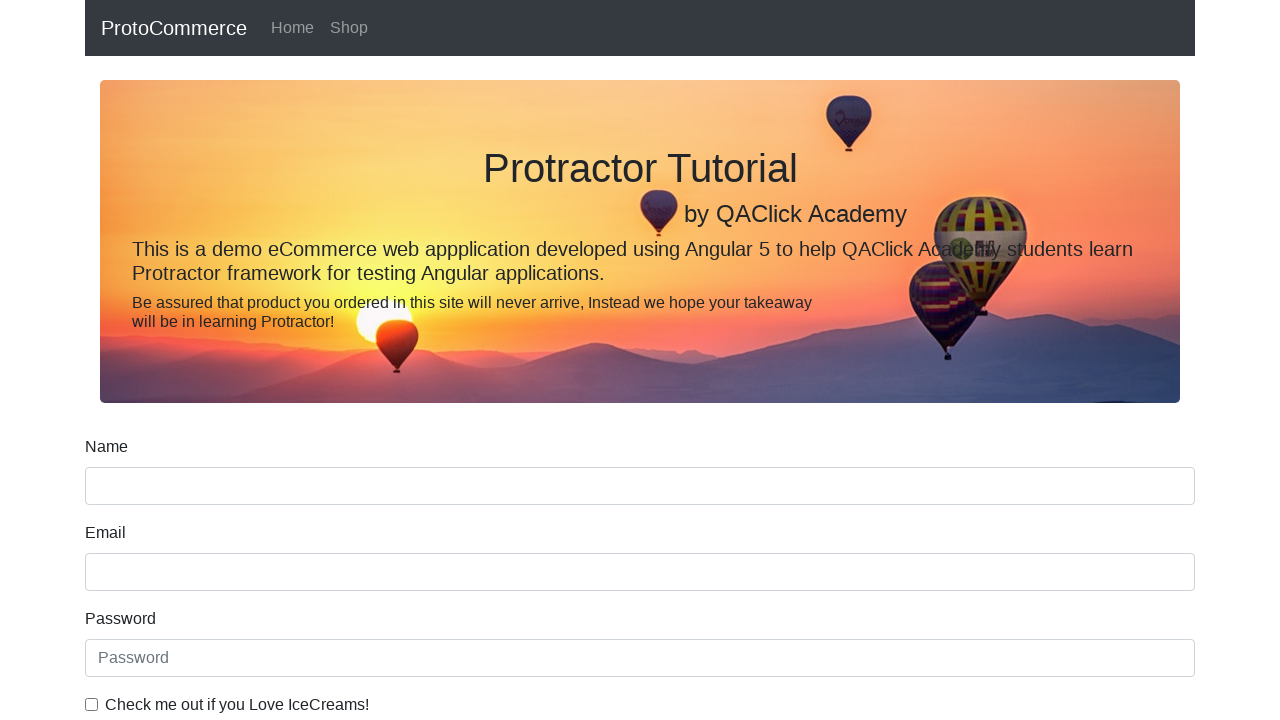

Filled name field with 'Harsha' on input[name='name']
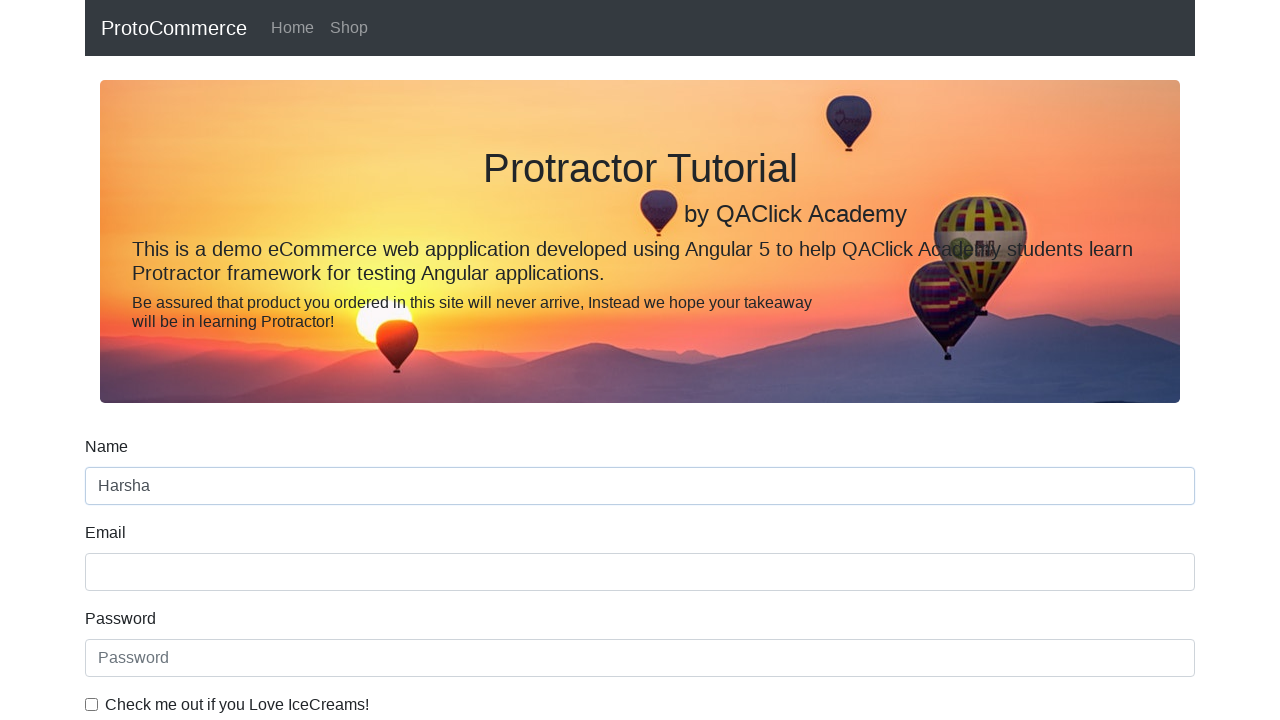

Filled email field with 'test@gmail.com' on input[name='email']
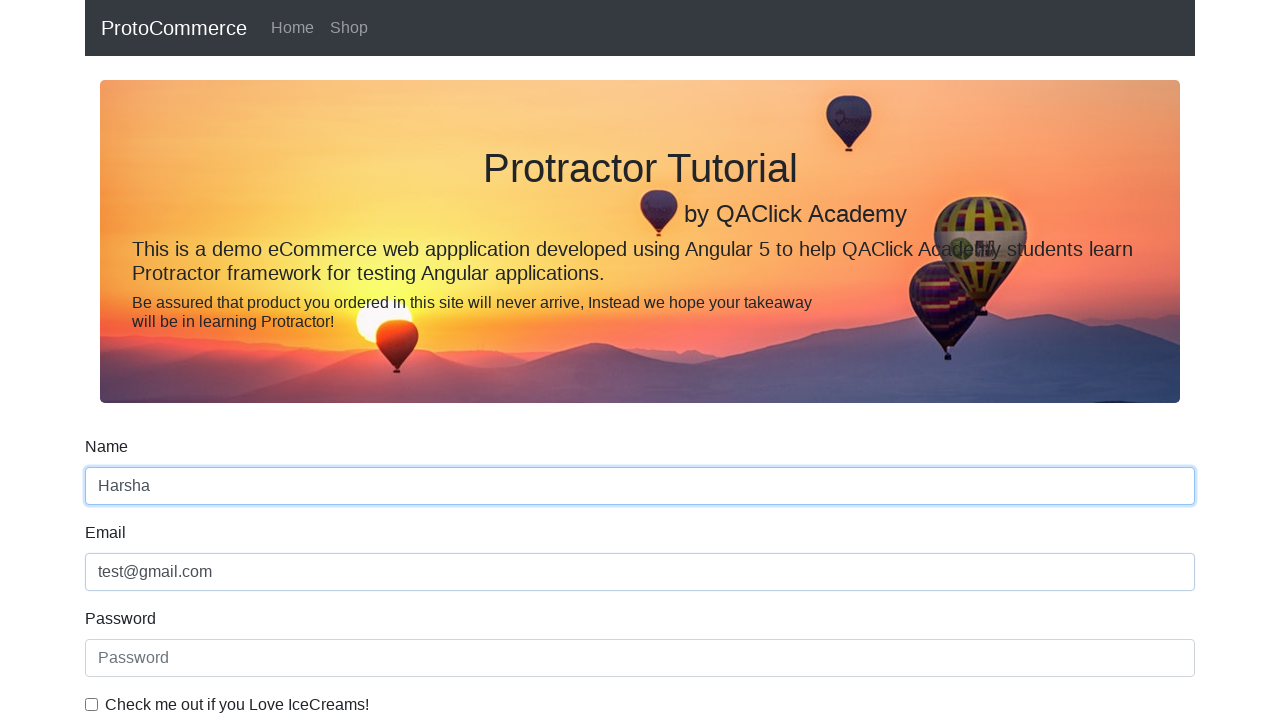

Filled password field with 'No Password' on #exampleInputPassword1
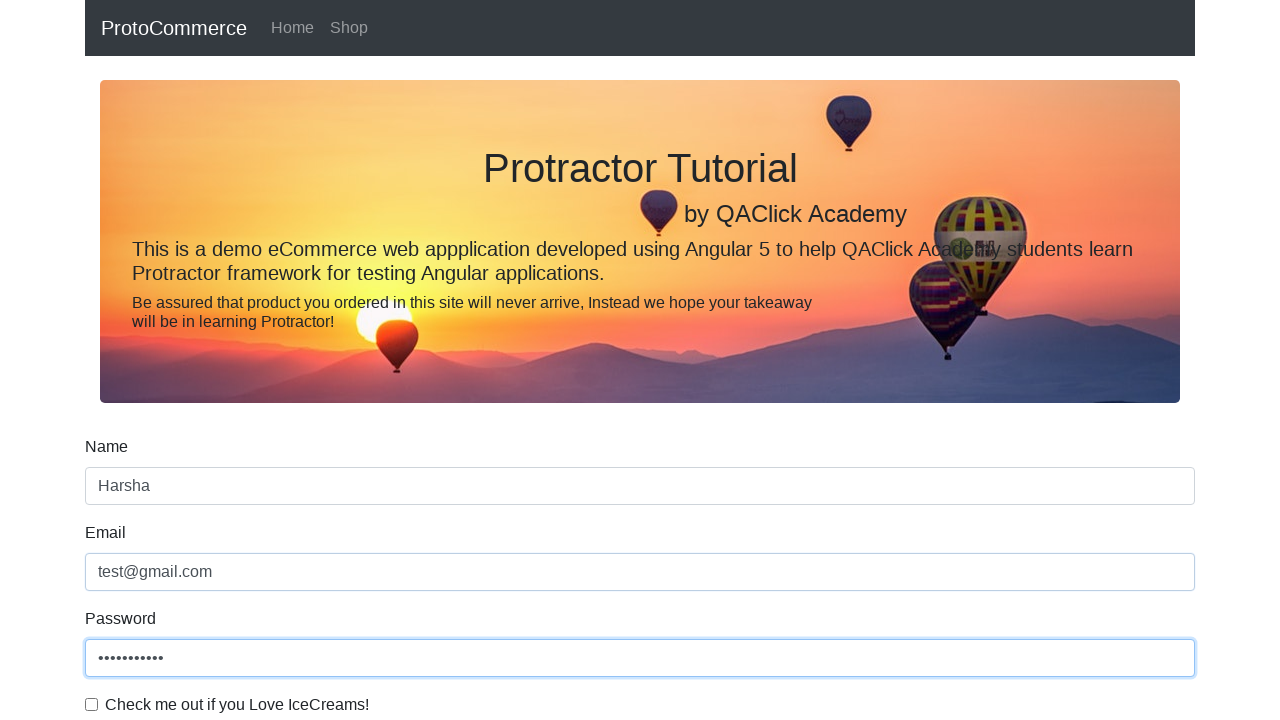

Clicked checkbox to select it at (92, 704) on input[type='checkbox']
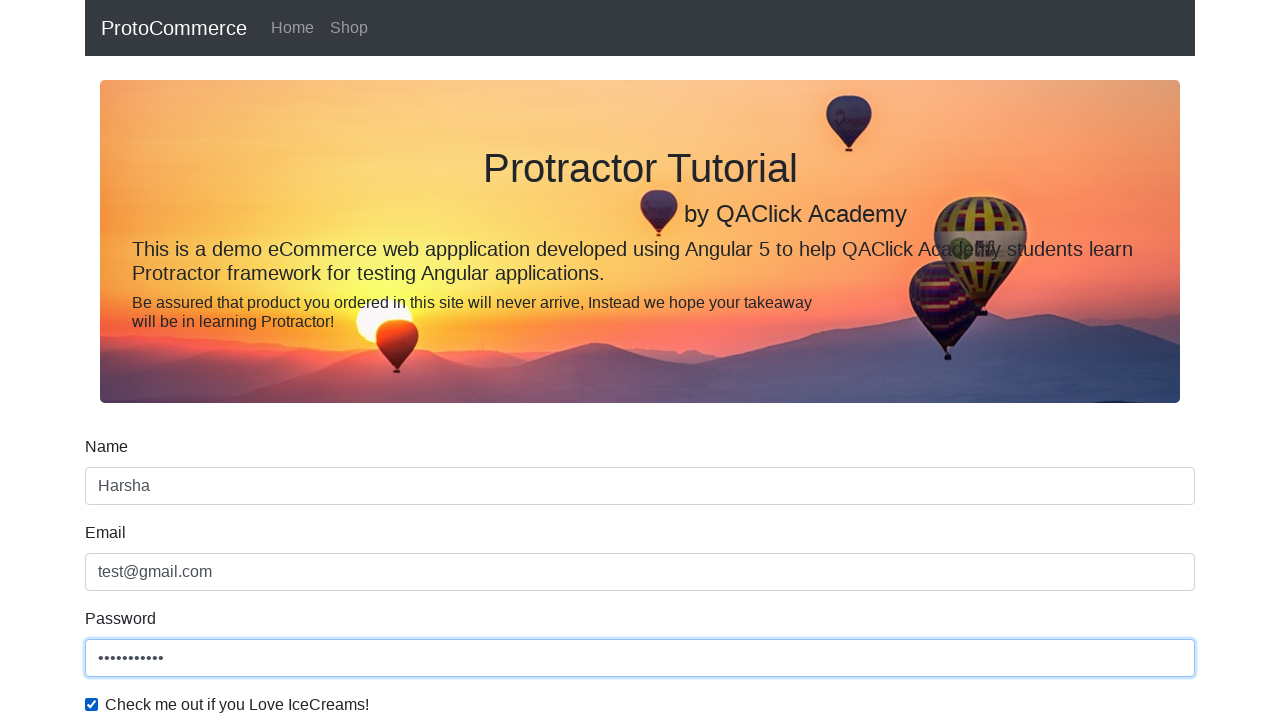

Scrolled down to make dropdown visible
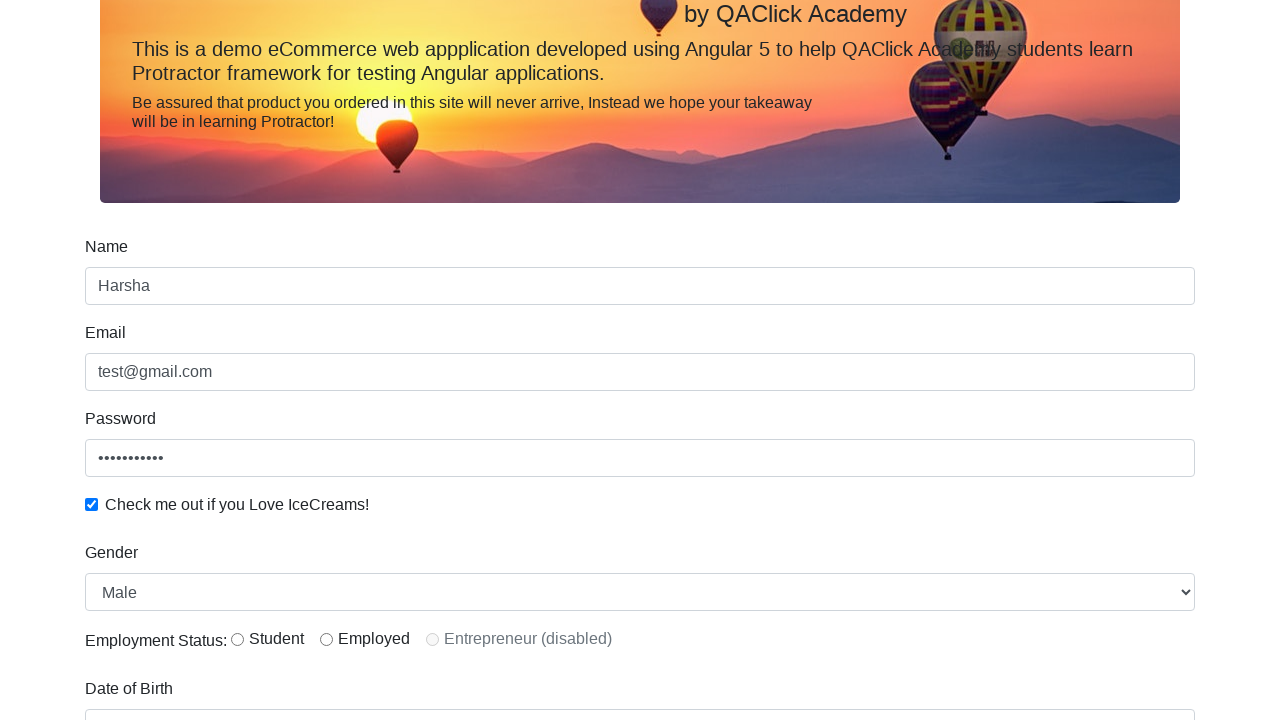

Selected Female option from dropdown by index on #exampleFormControlSelect1
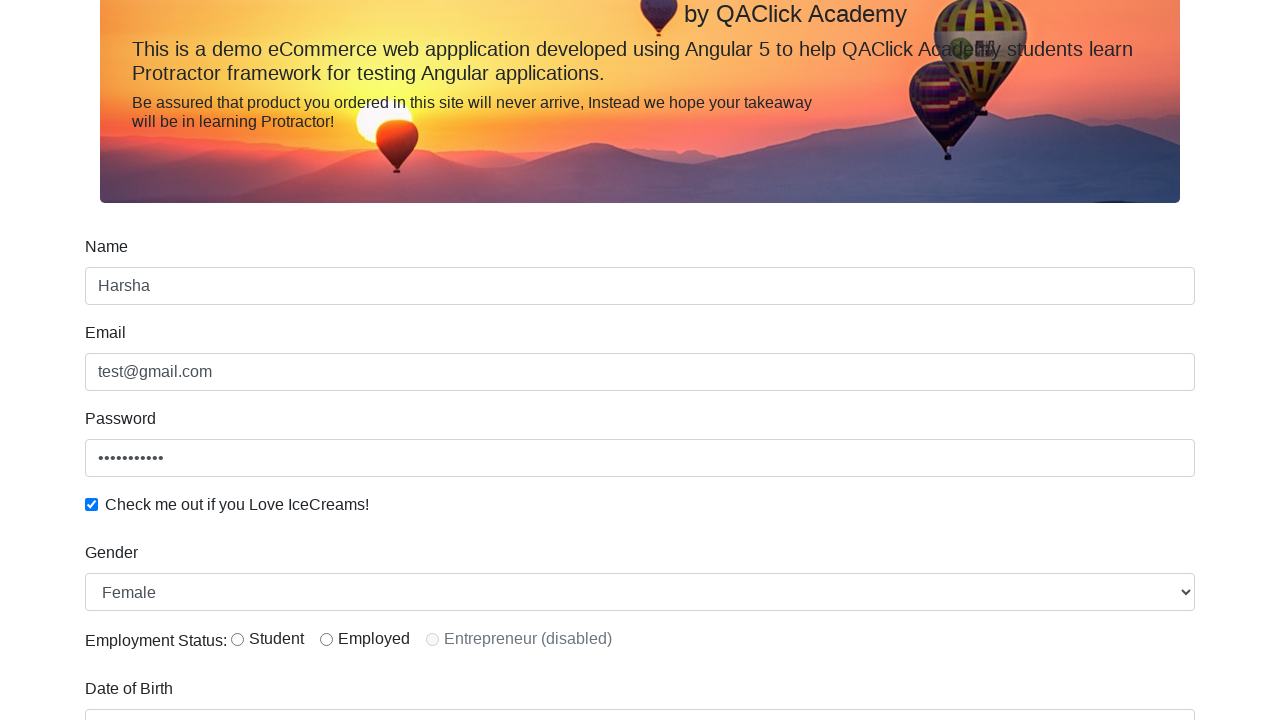

Selected Male option from dropdown by visible text on #exampleFormControlSelect1
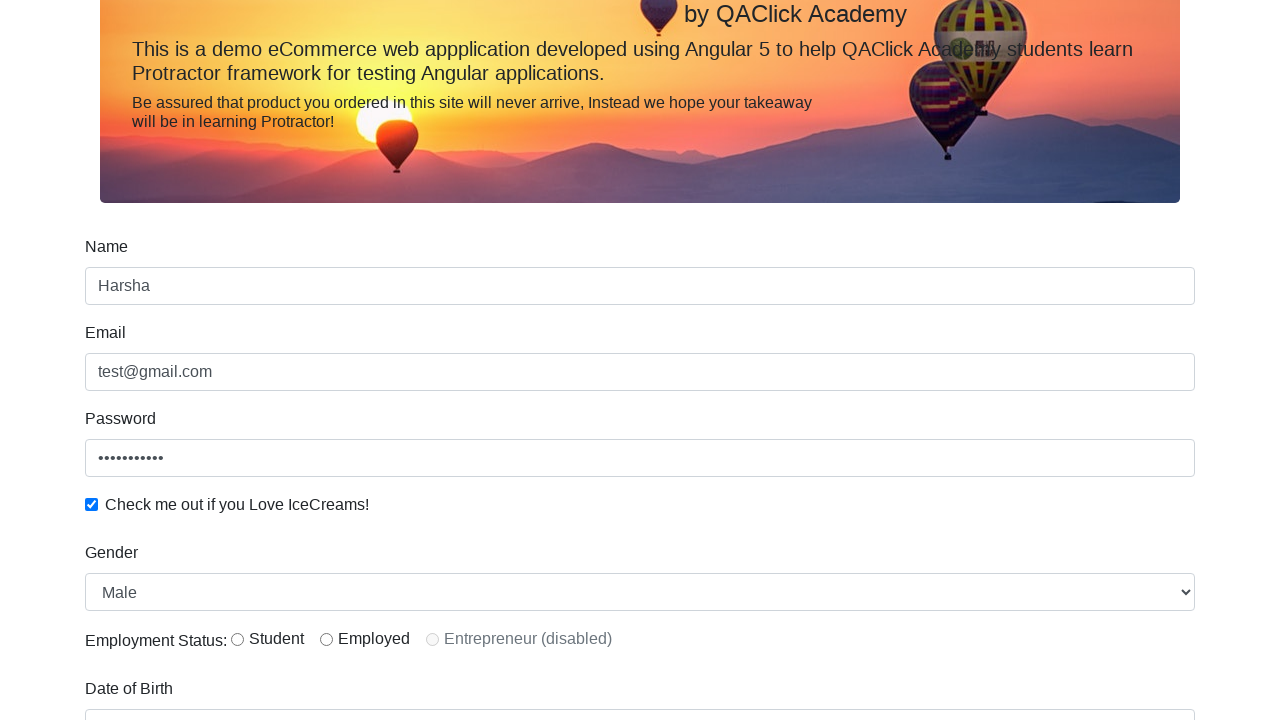

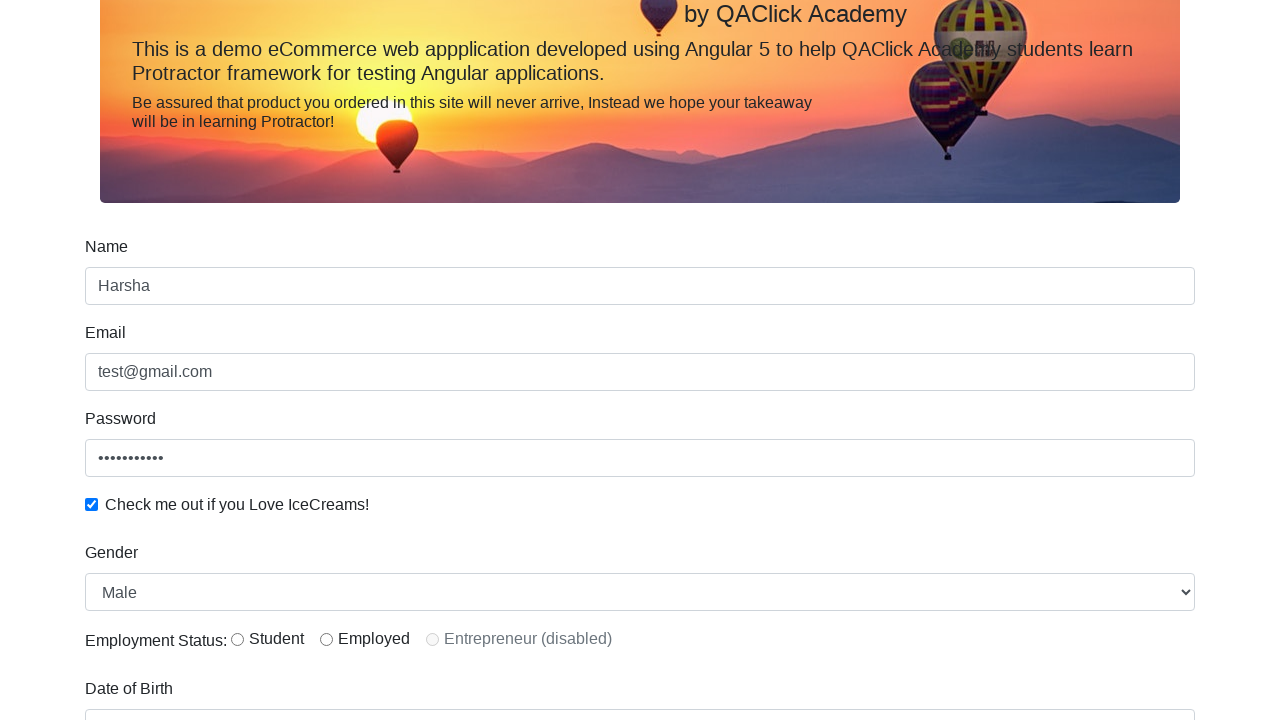